Tests that new todo items are appended to the bottom of the list and the counter displays correctly

Starting URL: https://demo.playwright.dev/todomvc

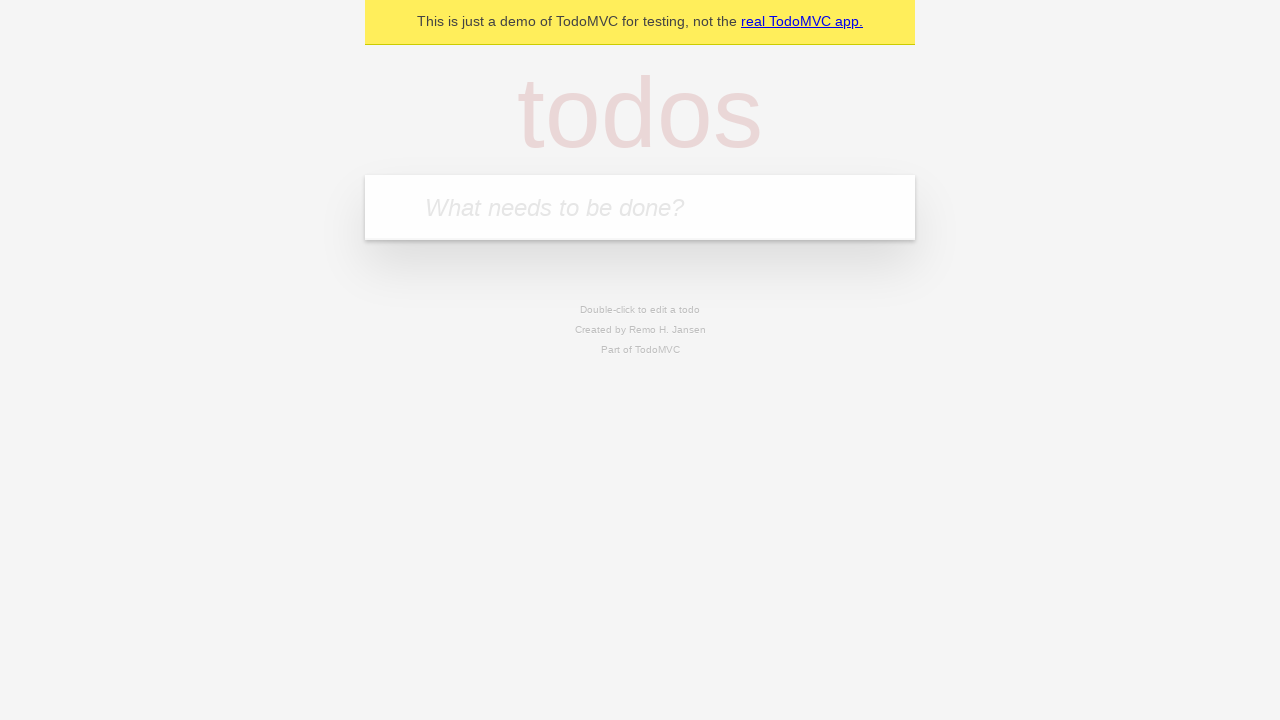

Filled todo input with 'buy some cheese' on internal:attr=[placeholder="What needs to be done?"i]
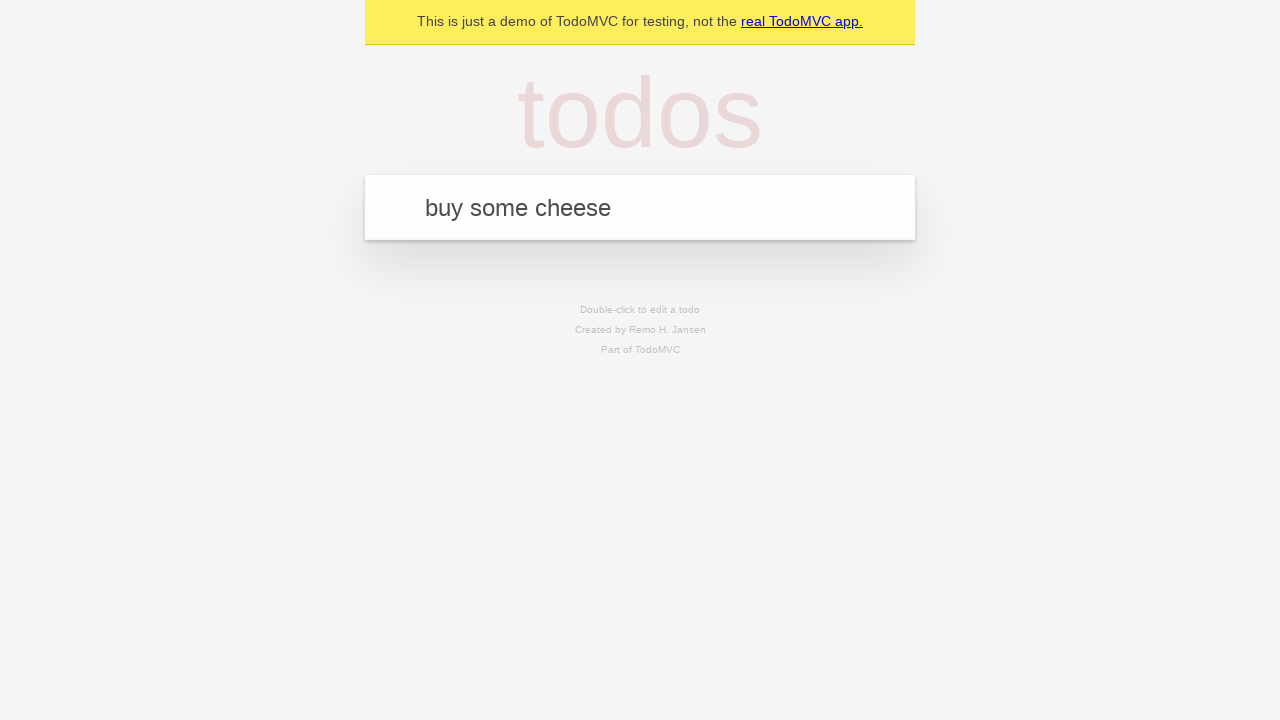

Pressed Enter to add 'buy some cheese' to the list on internal:attr=[placeholder="What needs to be done?"i]
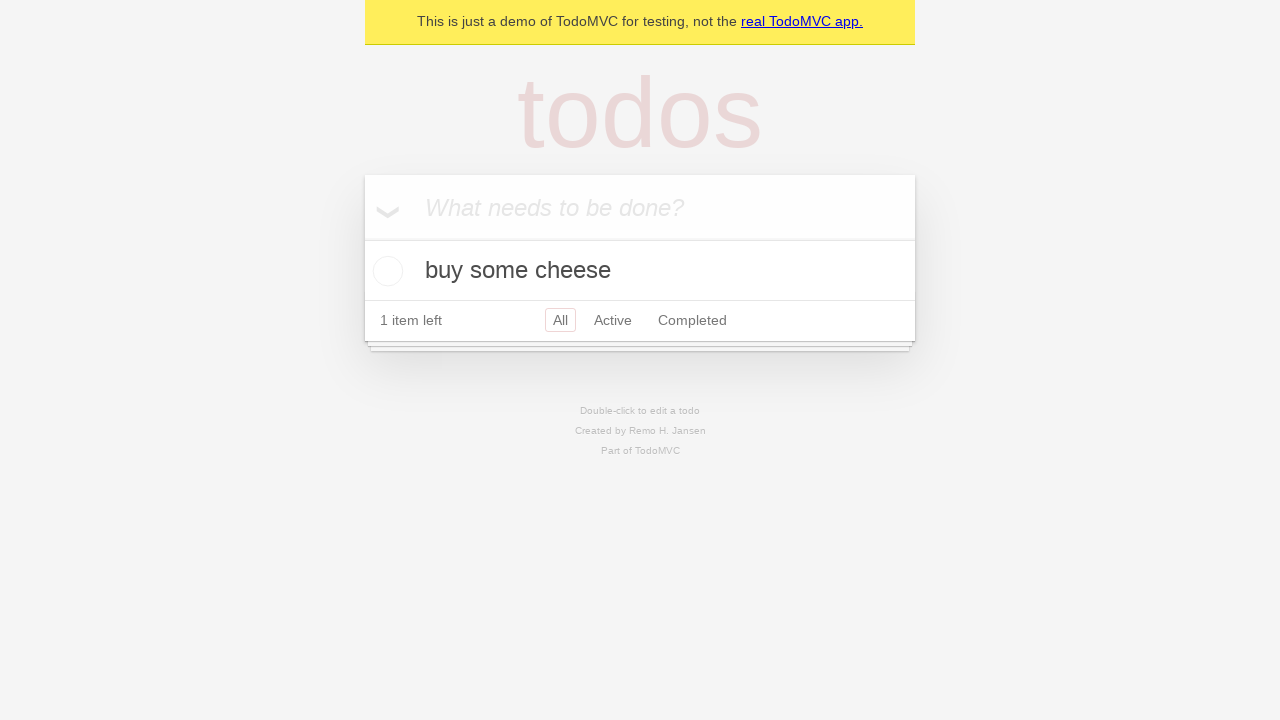

Filled todo input with 'feed the cat' on internal:attr=[placeholder="What needs to be done?"i]
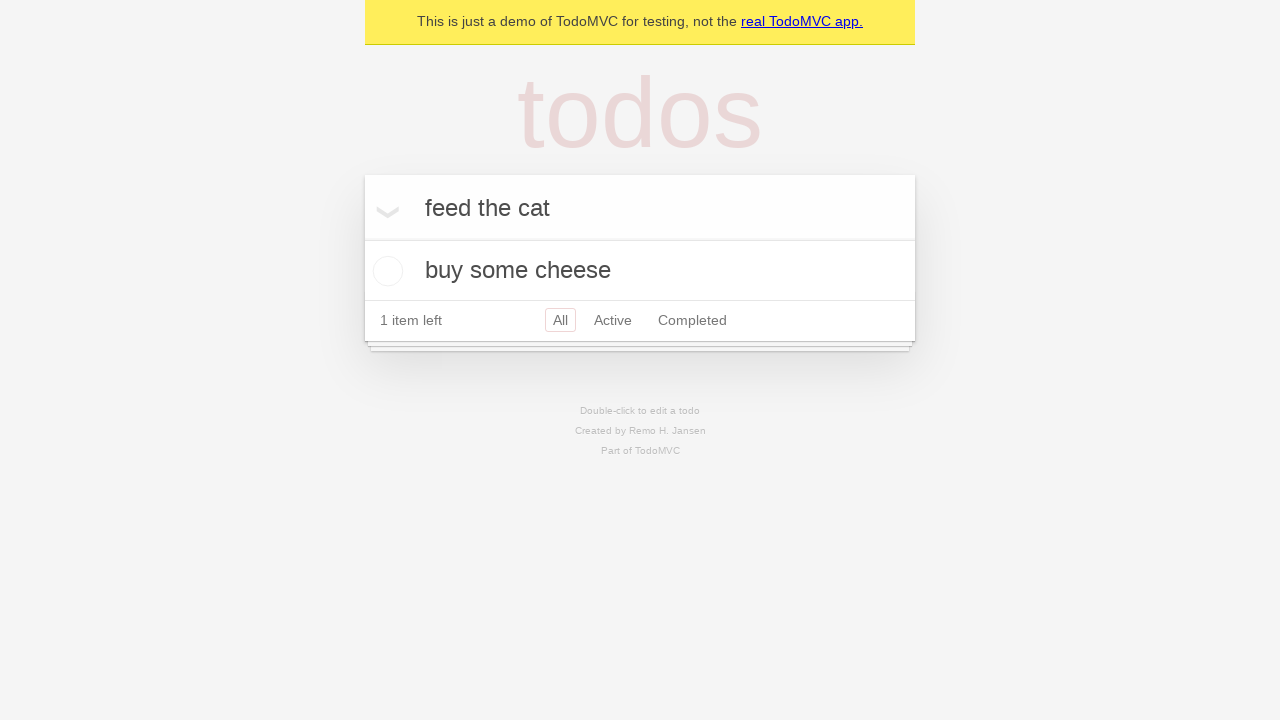

Pressed Enter to add 'feed the cat' to the list on internal:attr=[placeholder="What needs to be done?"i]
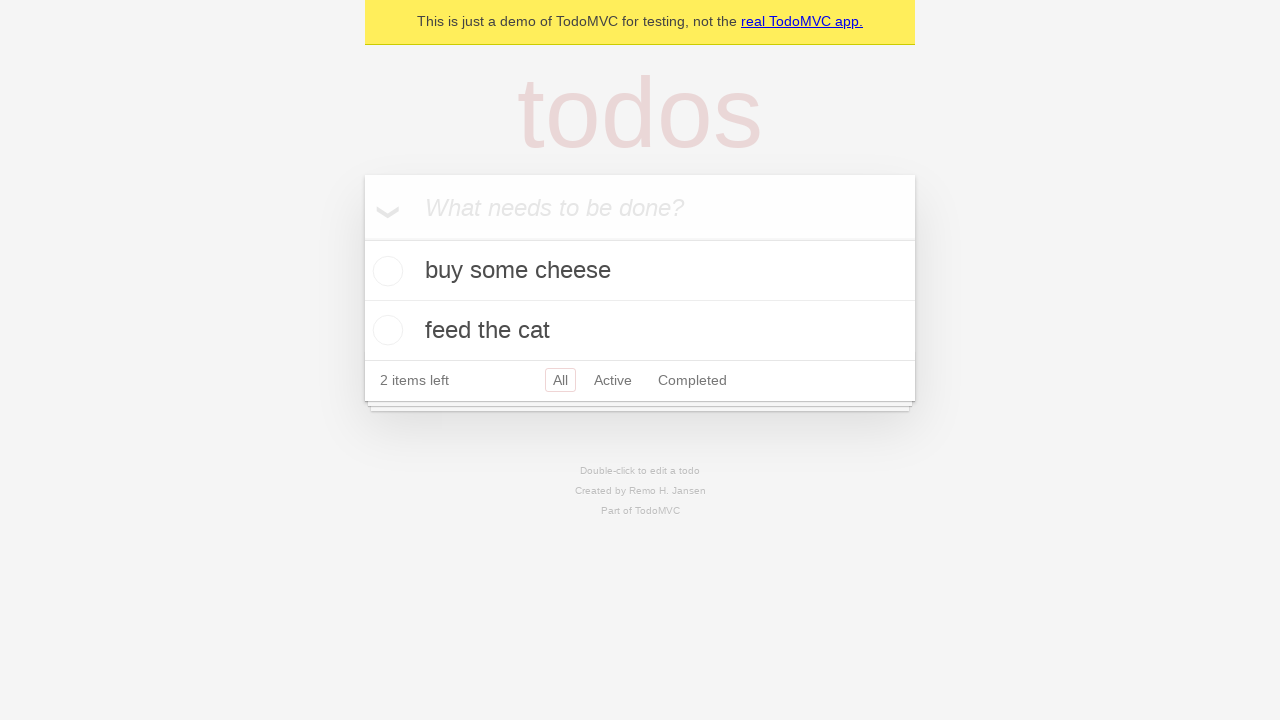

Filled todo input with 'book a doctors appointment' on internal:attr=[placeholder="What needs to be done?"i]
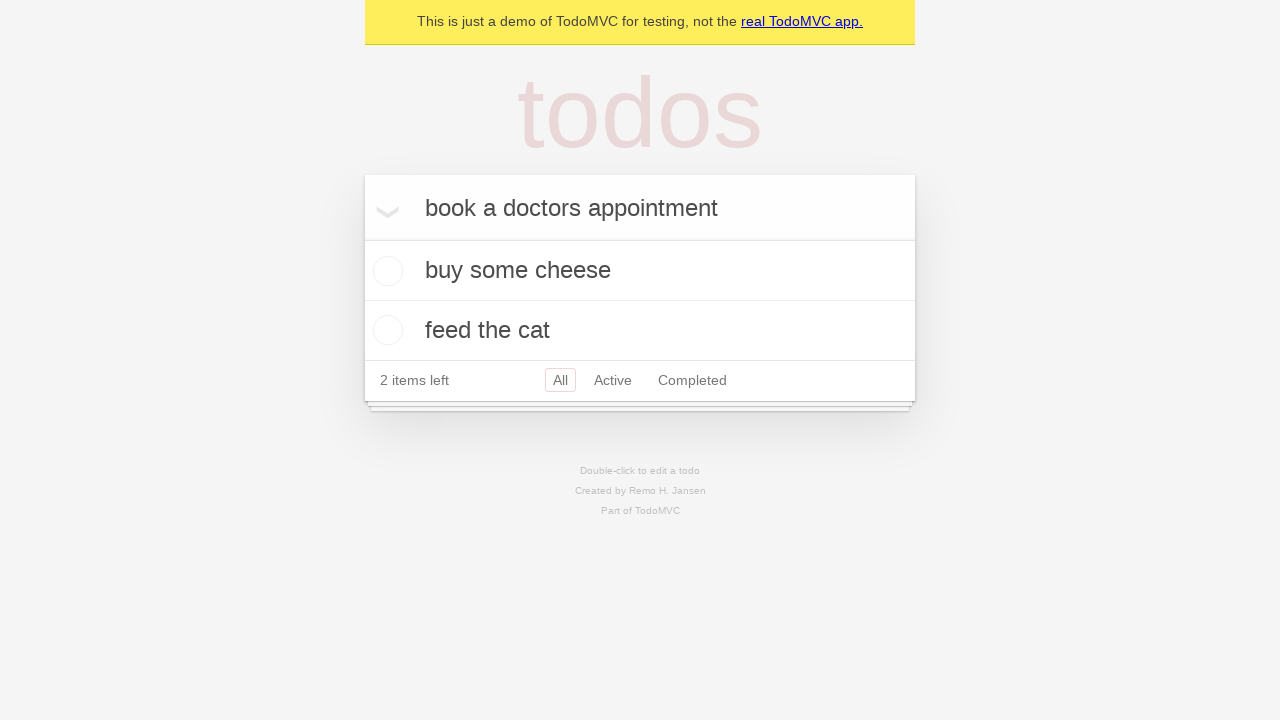

Pressed Enter to add 'book a doctors appointment' to the list on internal:attr=[placeholder="What needs to be done?"i]
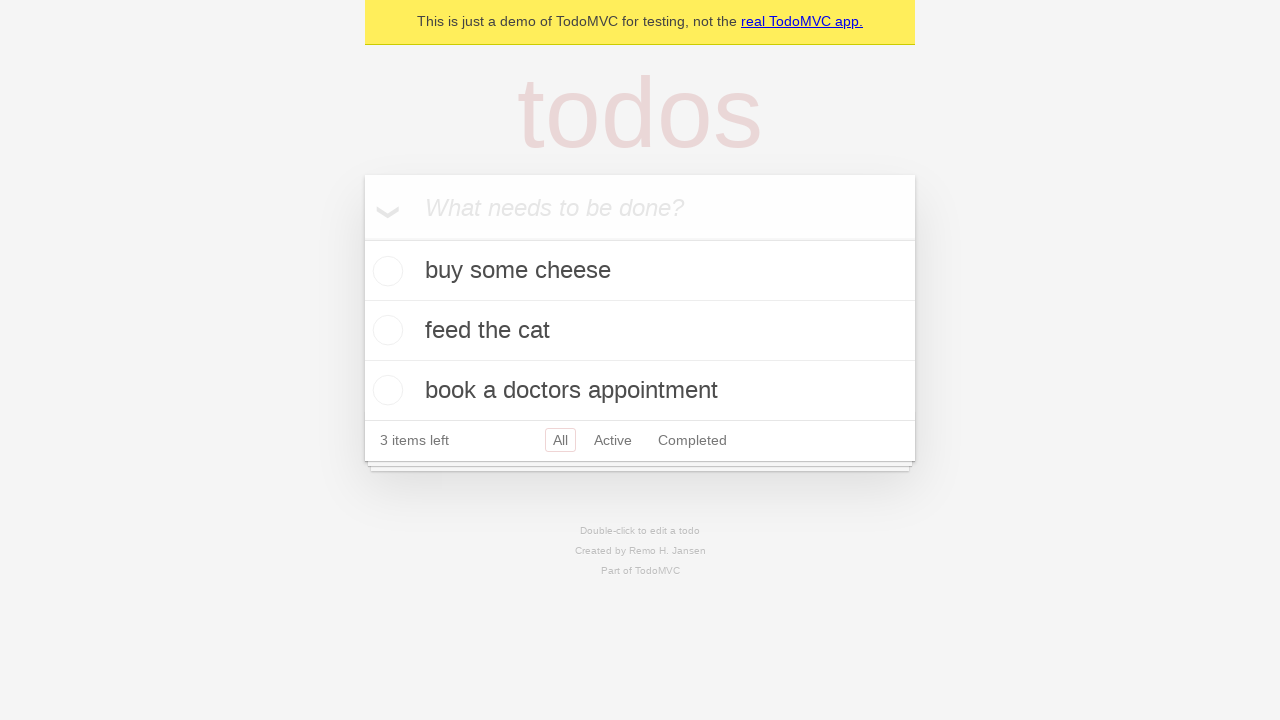

Waited for counter to display '3 items left'
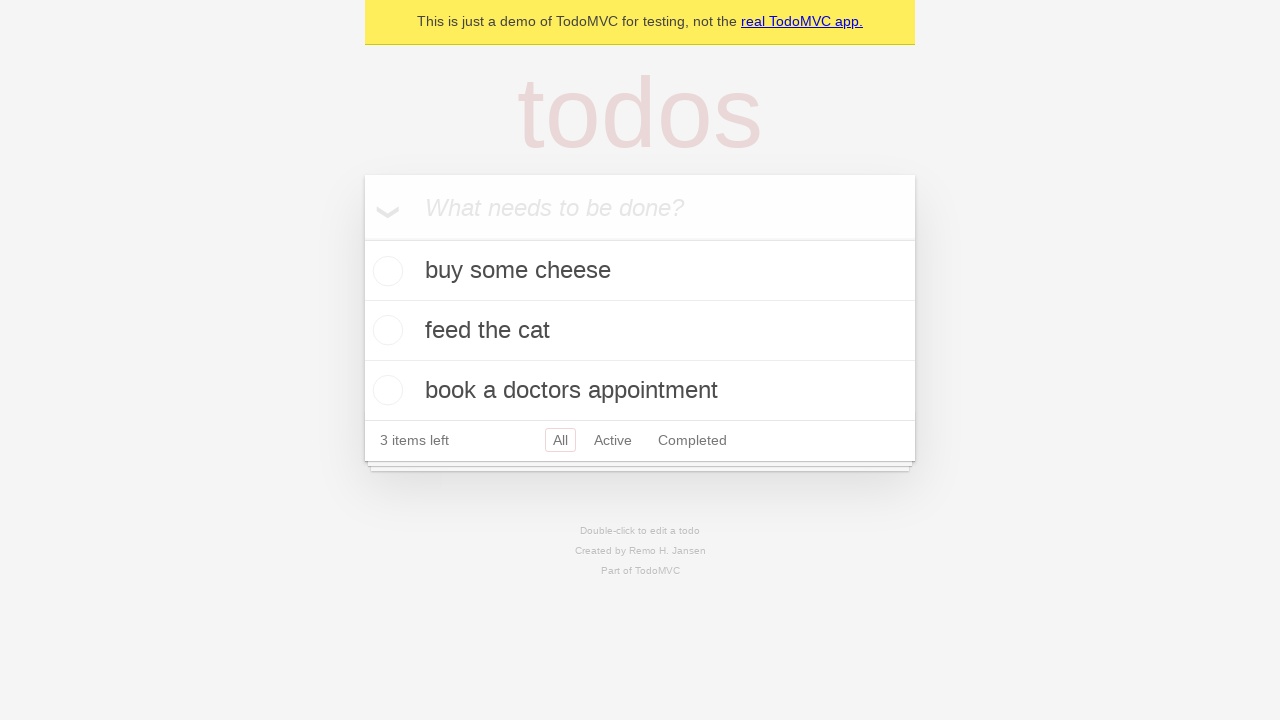

Waited for third todo item to appear in the list
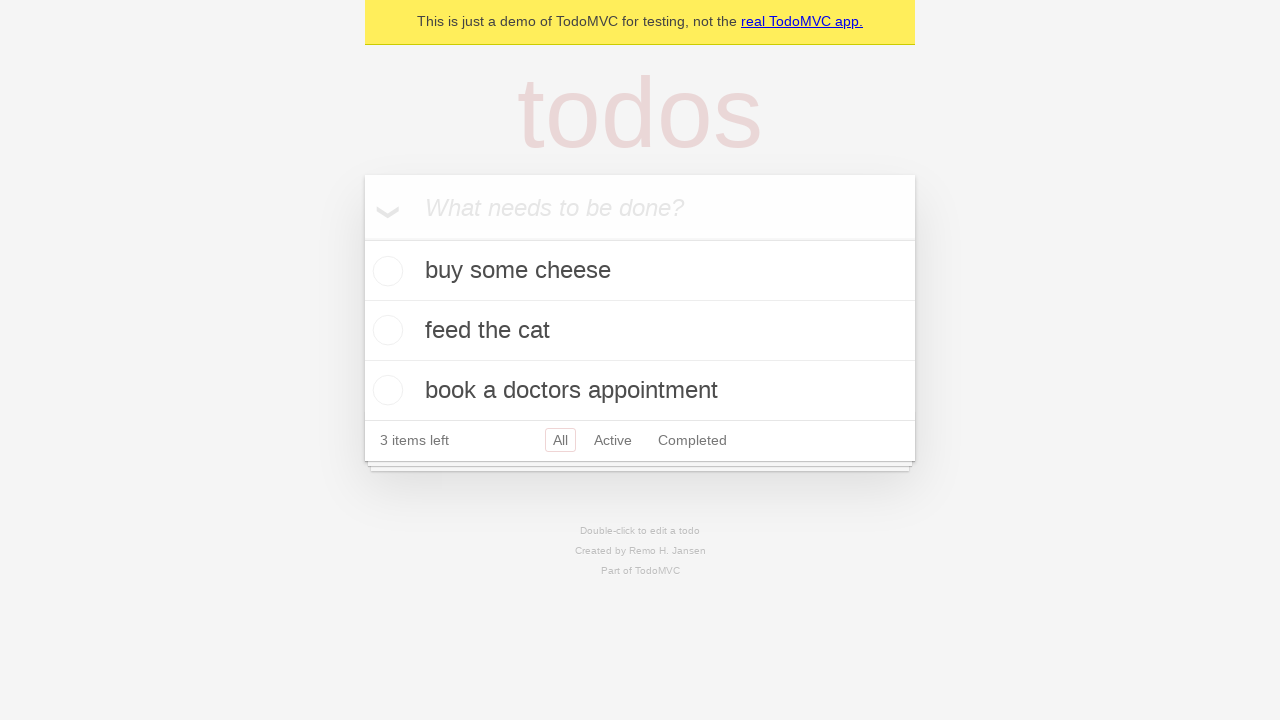

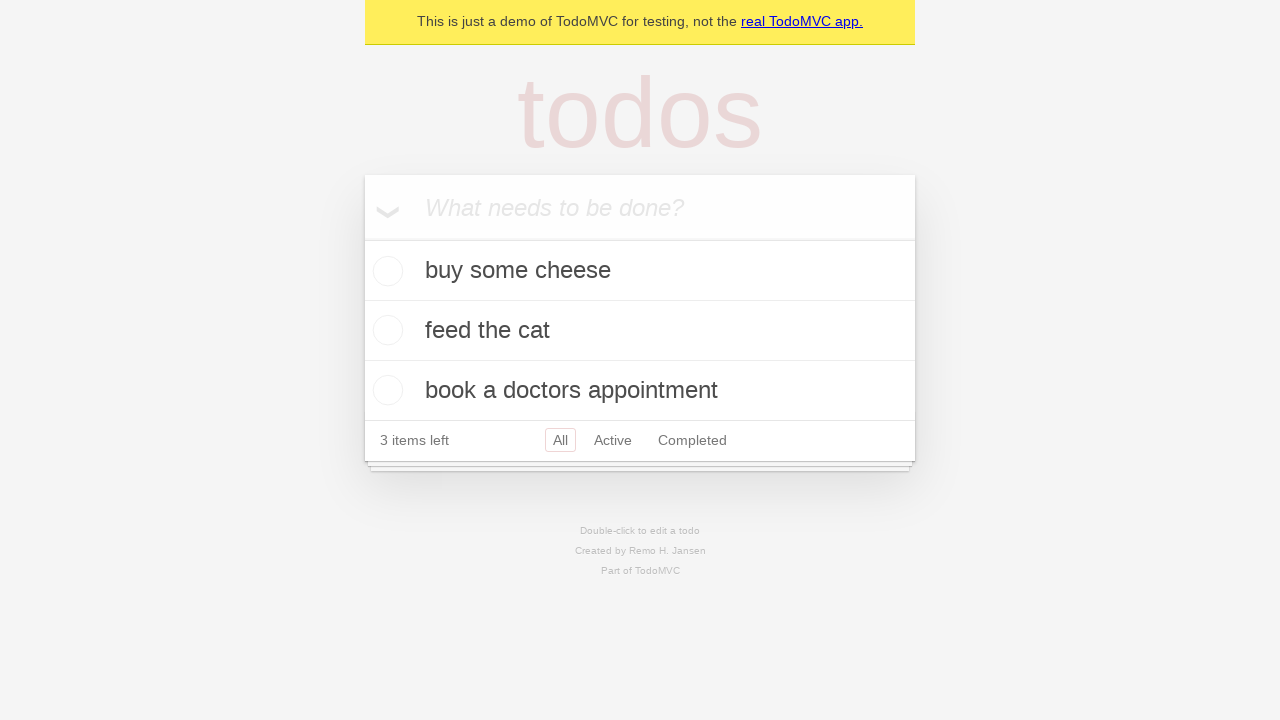